Tests the 7-character validation form by entering a valid 7-character mixed alphanumeric string with asterisk and verifying validation

Starting URL: https://testpages.eviltester.com/styled/apps/7charval/simple7charvalidation.html

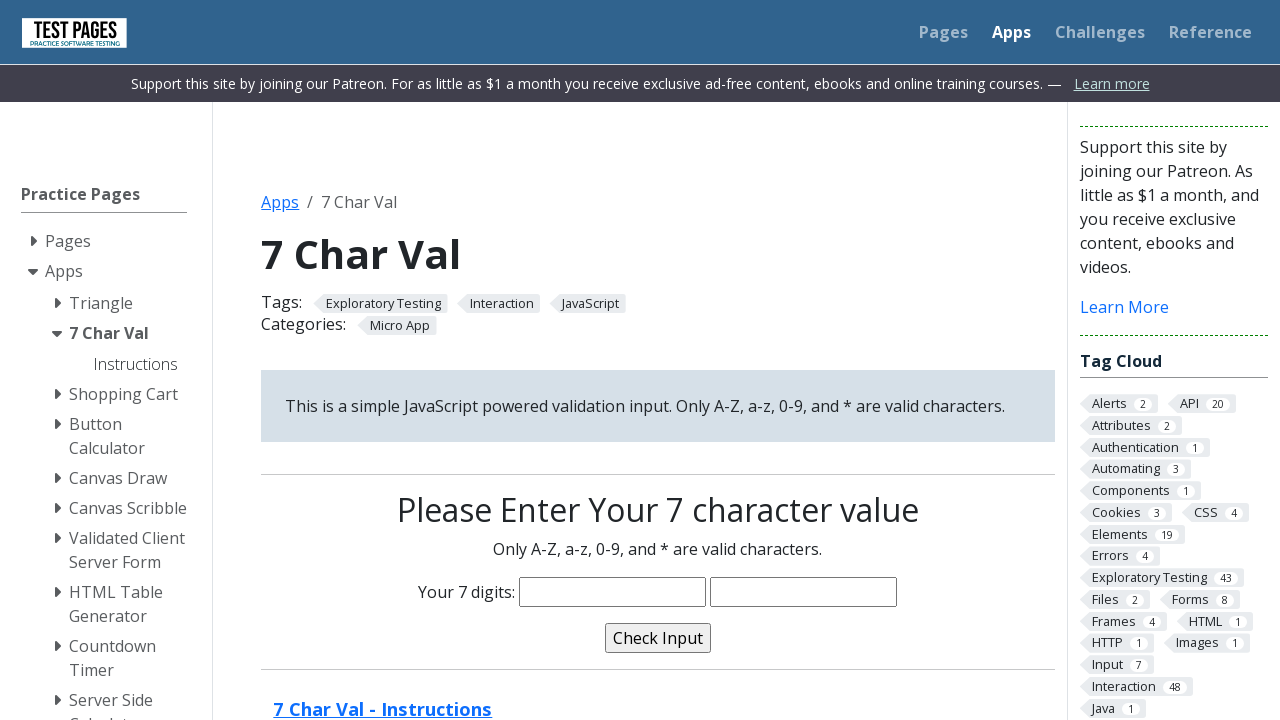

Filled characters input field with valid 7-character mixed alphanumeric string 'Abc123*' on input[name='characters']
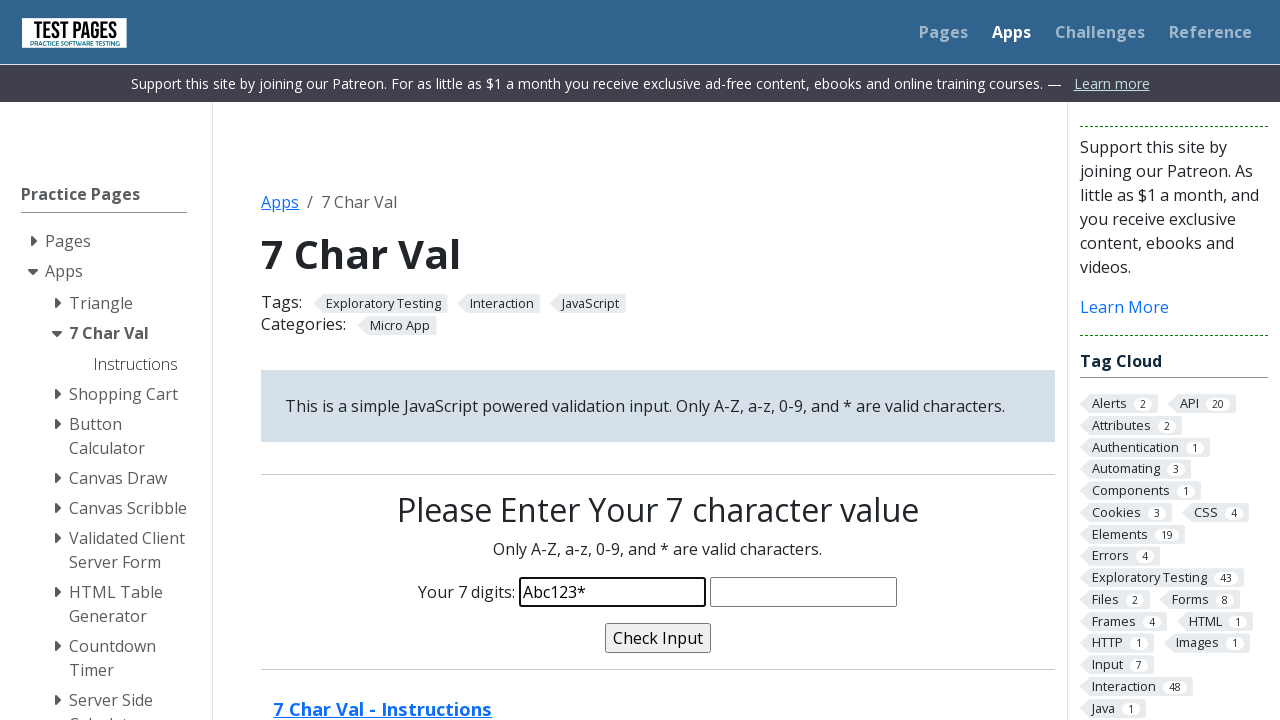

Clicked validate button to submit form at (658, 638) on input[name='validate']
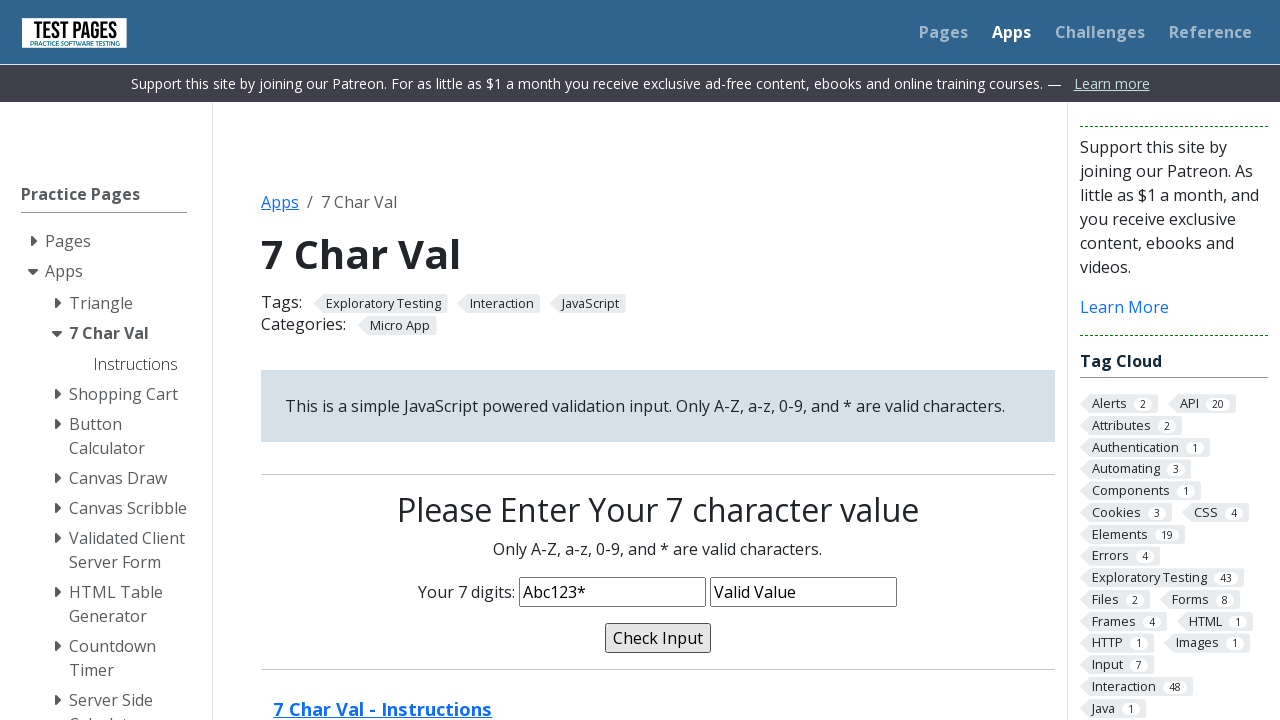

Validation message element appeared after form submission
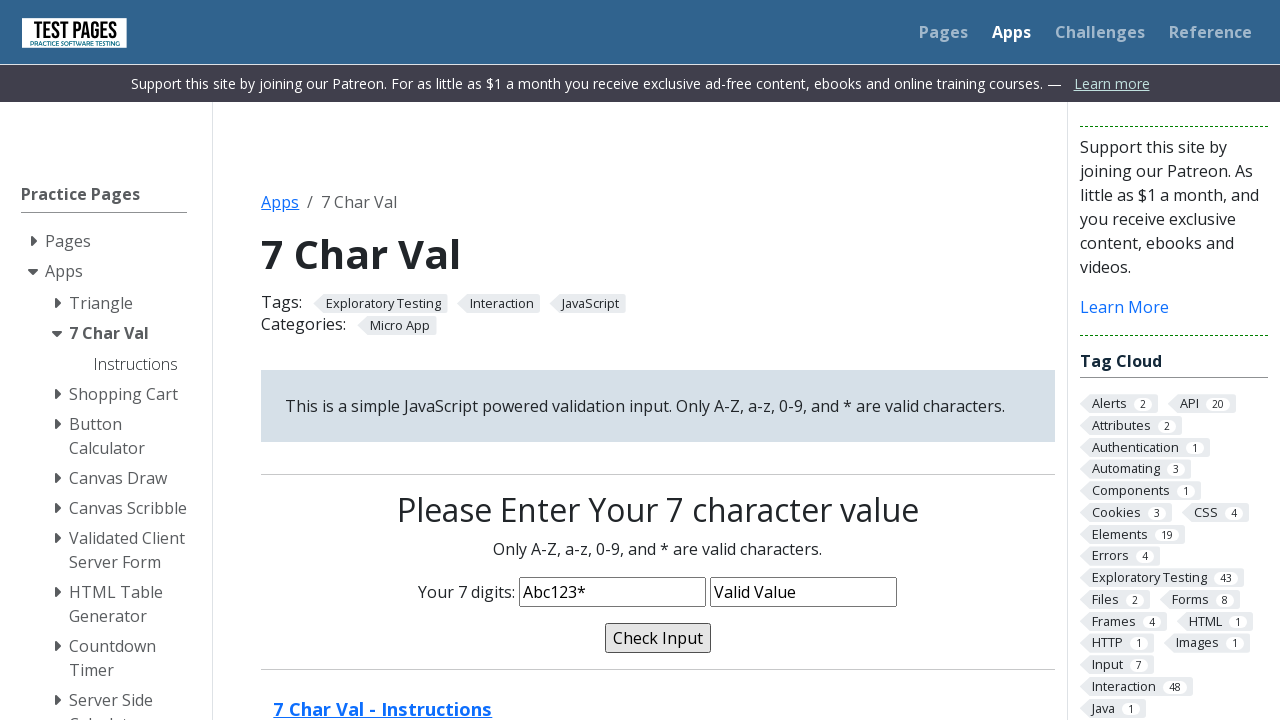

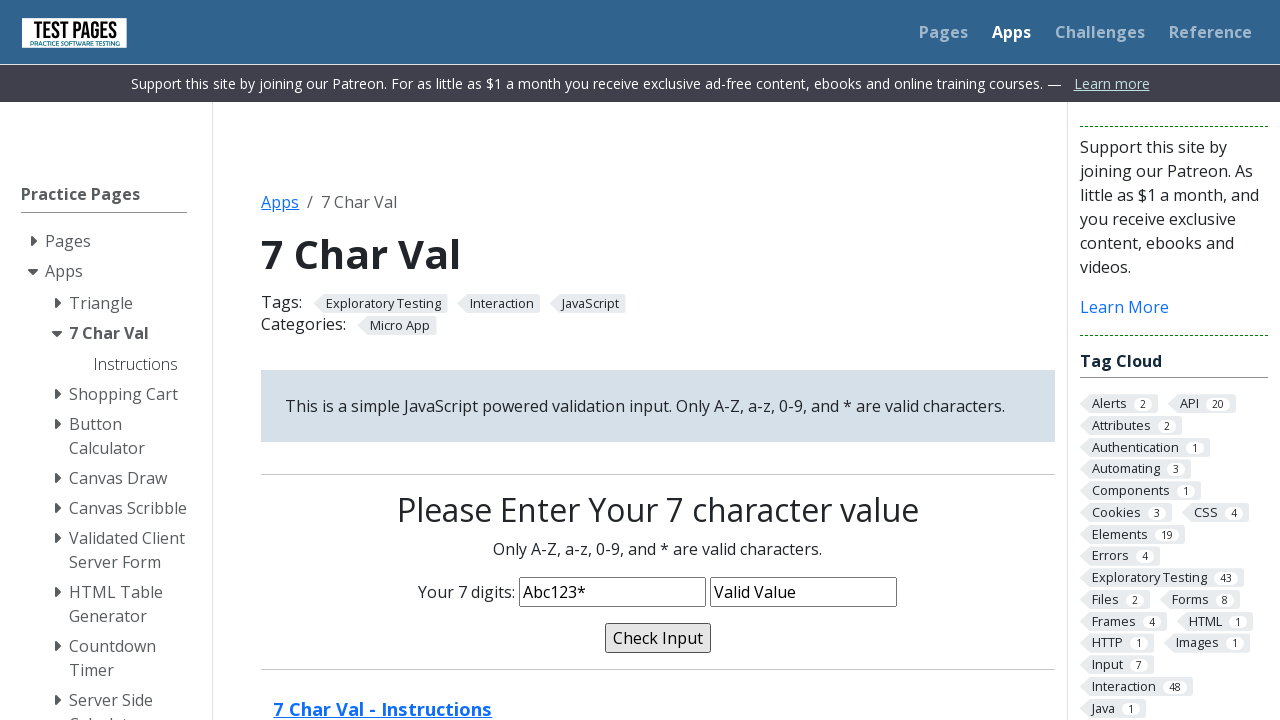